Tests JavaScript prompt dialog by clicking a button, entering text into the prompt, accepting it, and verifying the entered text appears in the result

Starting URL: https://the-internet.herokuapp.com/javascript_alerts

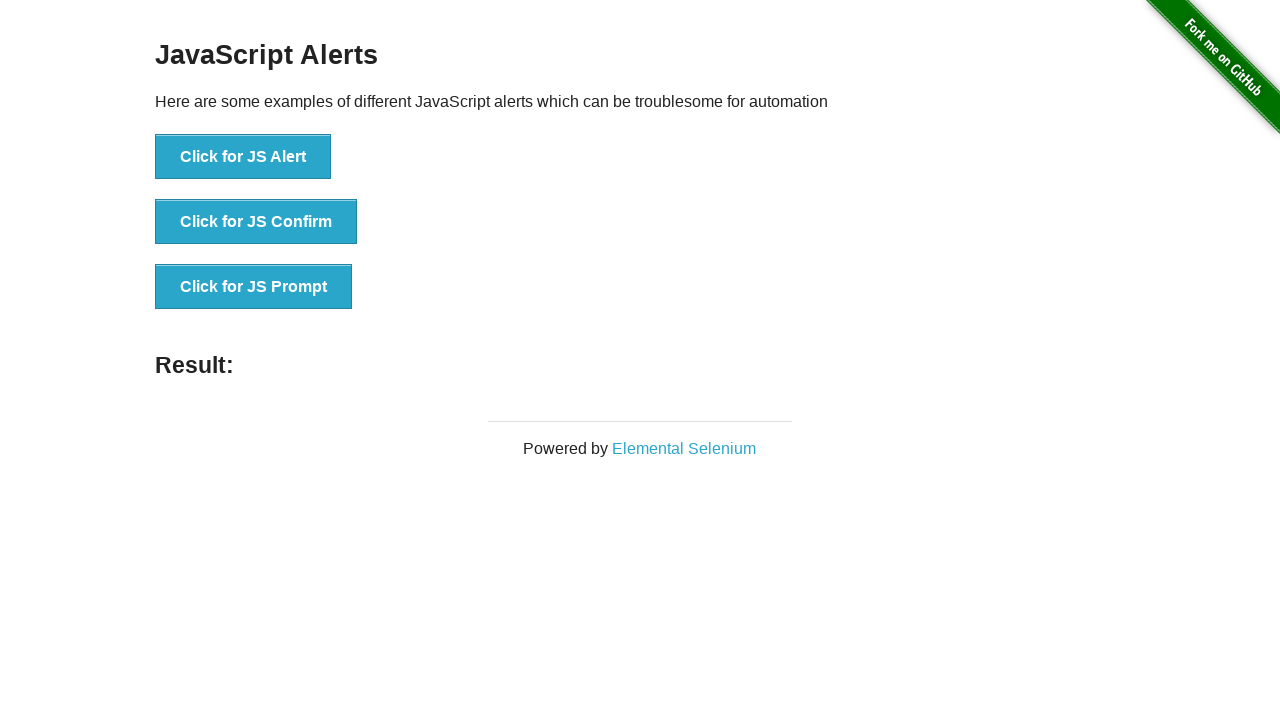

Registered dialog handler to accept prompt with text 'Michael Thompson'
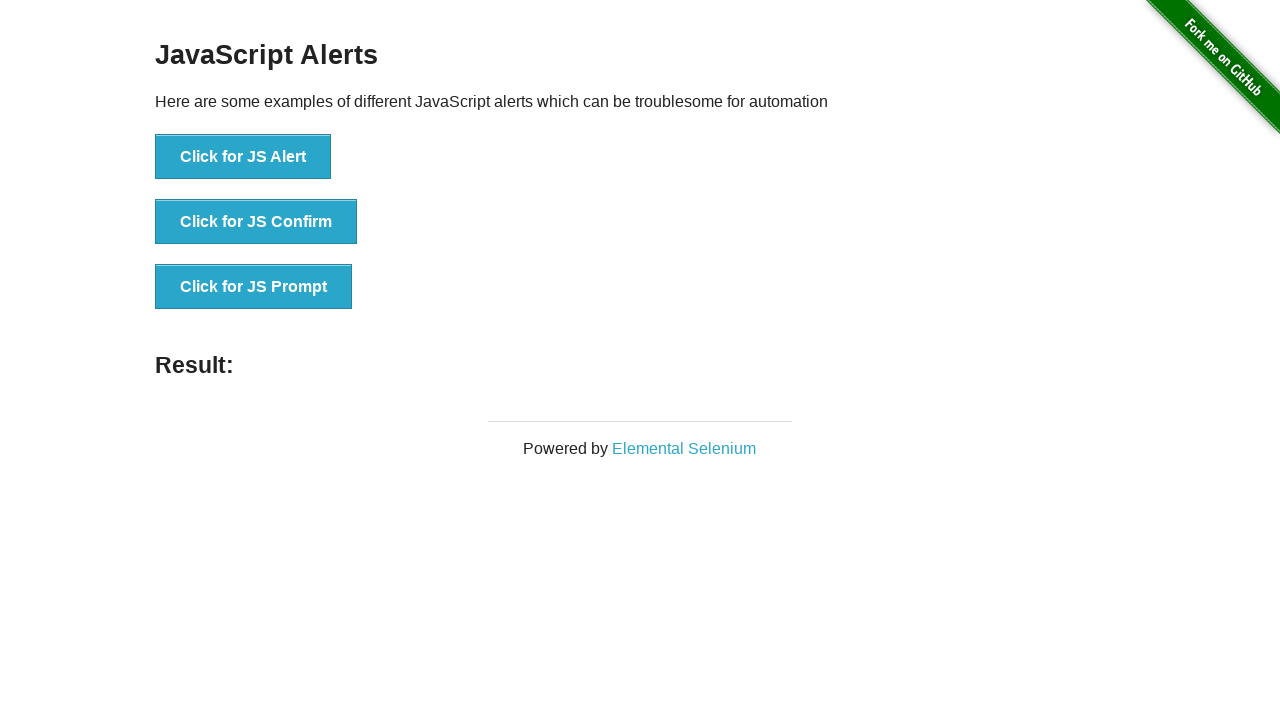

Clicked button to trigger JavaScript prompt dialog at (254, 287) on xpath=//*[text()='Click for JS Prompt']
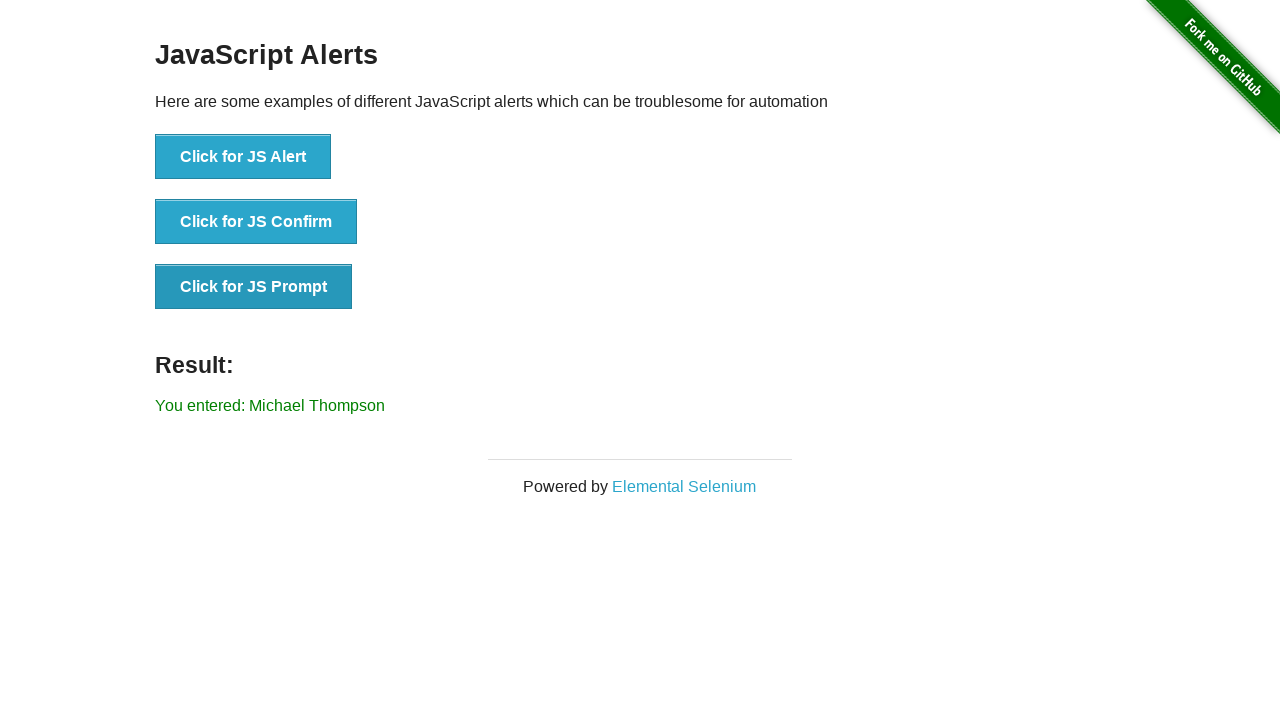

Result message appeared confirming prompt was accepted
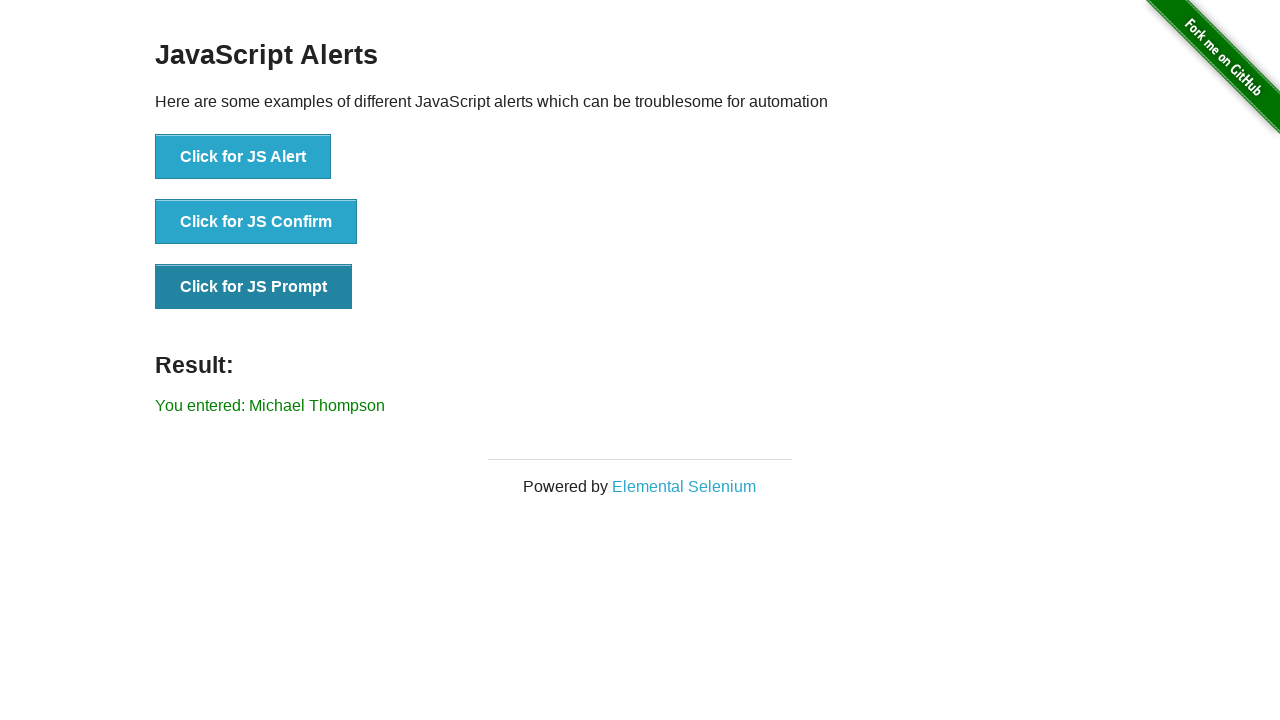

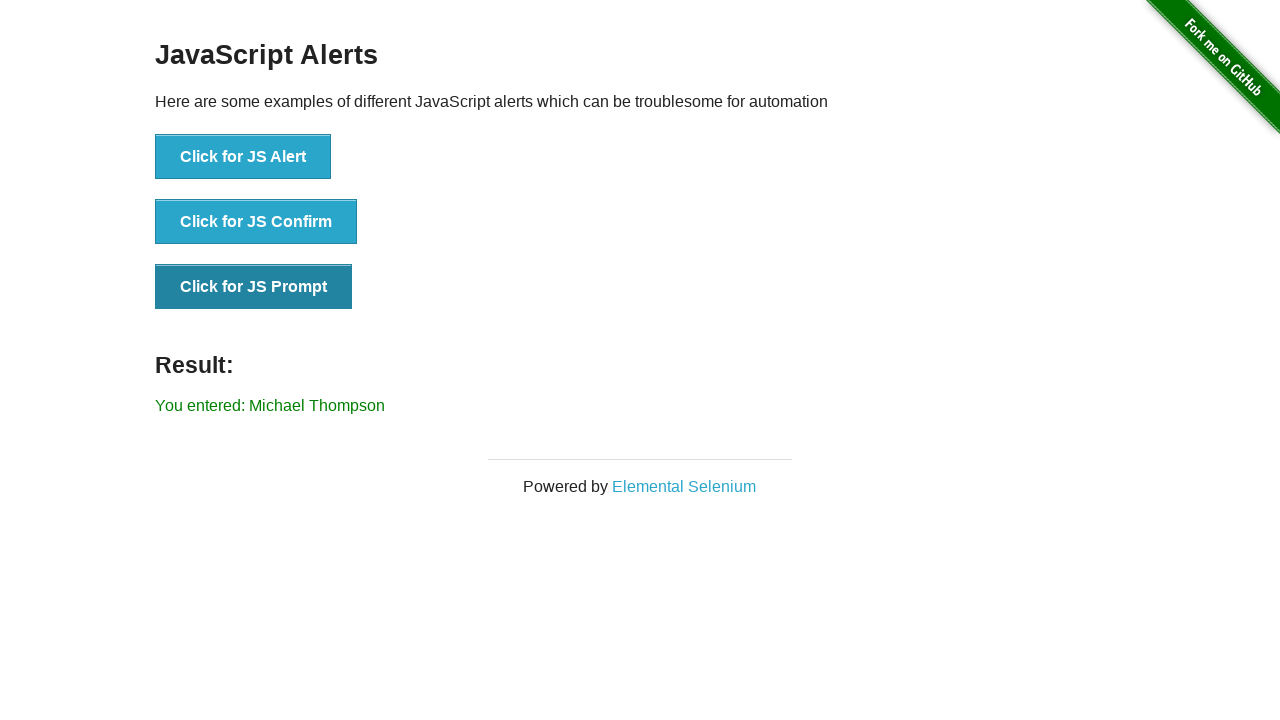